Tests various UI validations including visibility toggling, dialog handling, hover actions, and iframe interactions on a practice automation page

Starting URL: https://rahulshettyacademy.com/AutomationPractice/

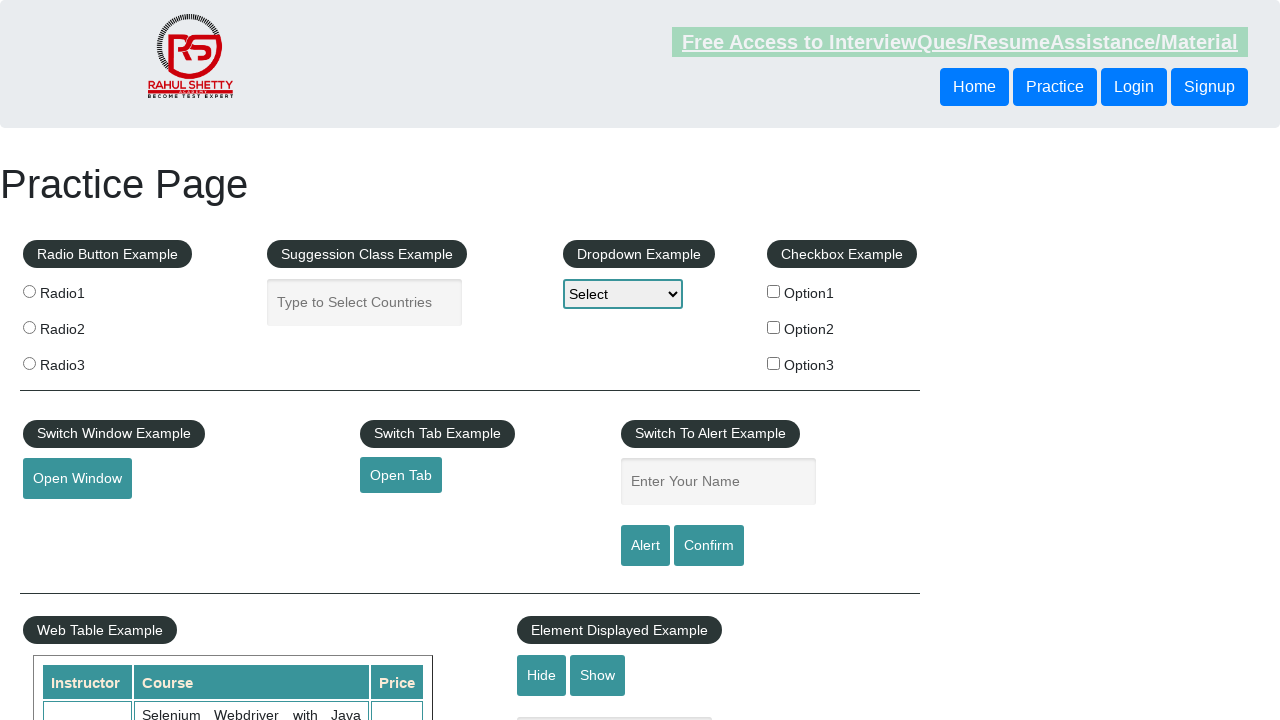

Waited for text element to be visible
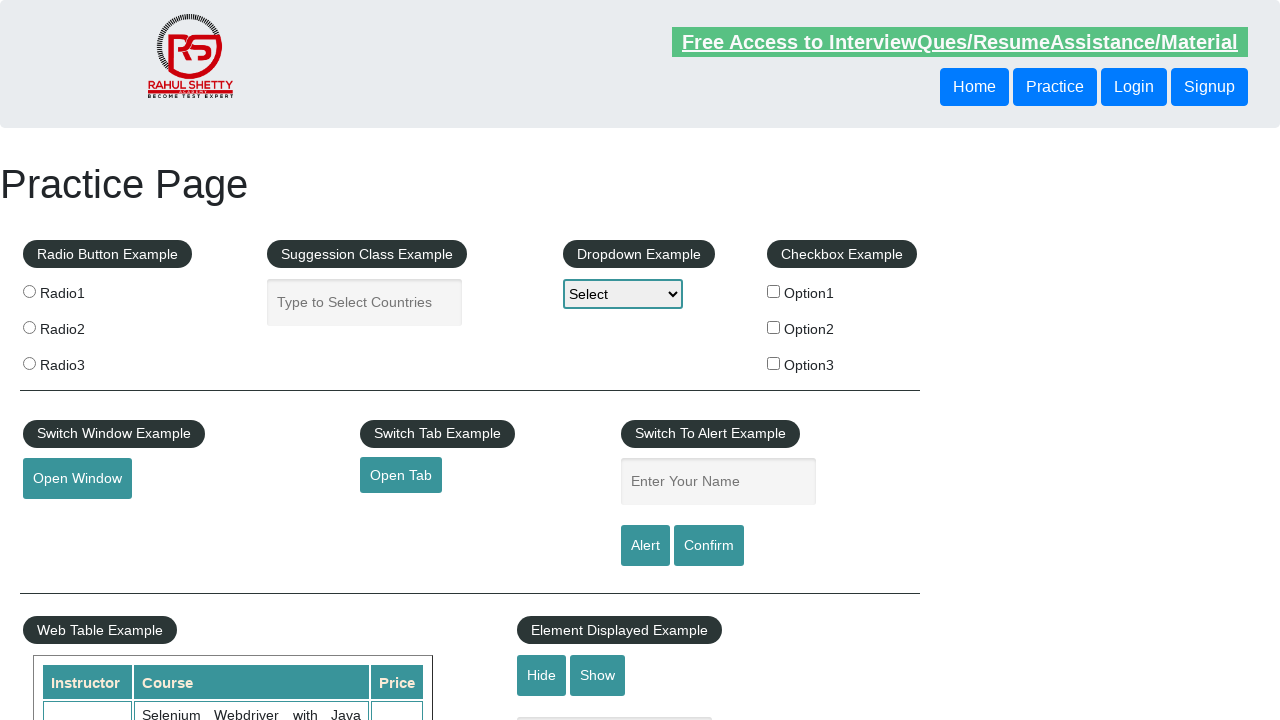

Clicked hide button to hide text element at (542, 675) on #hide-textbox
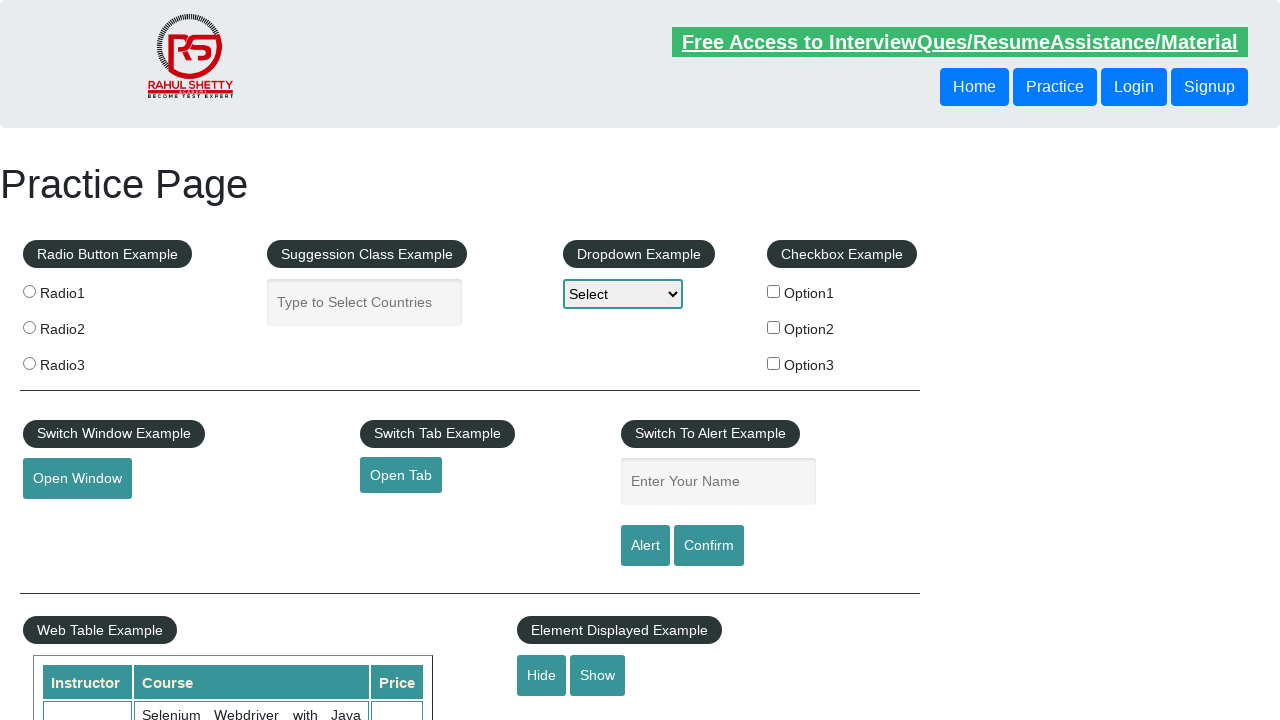

Verified text element is now hidden
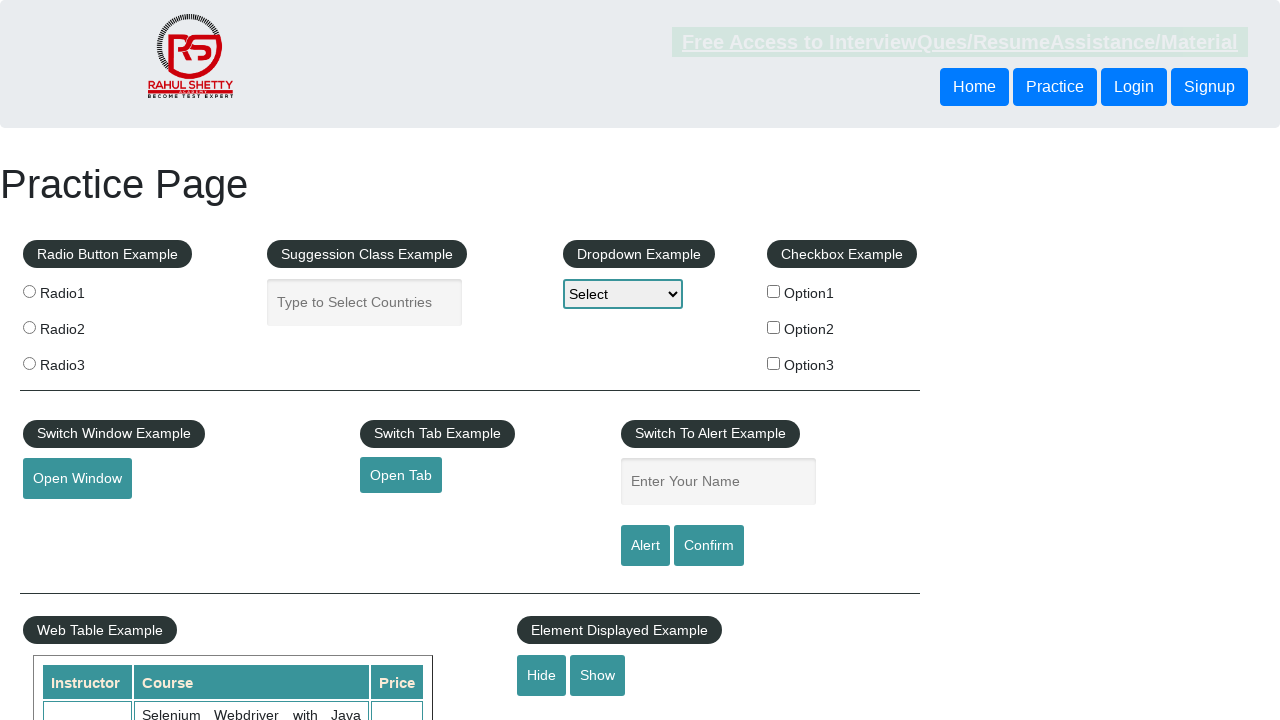

Set up dialog handler to accept alerts
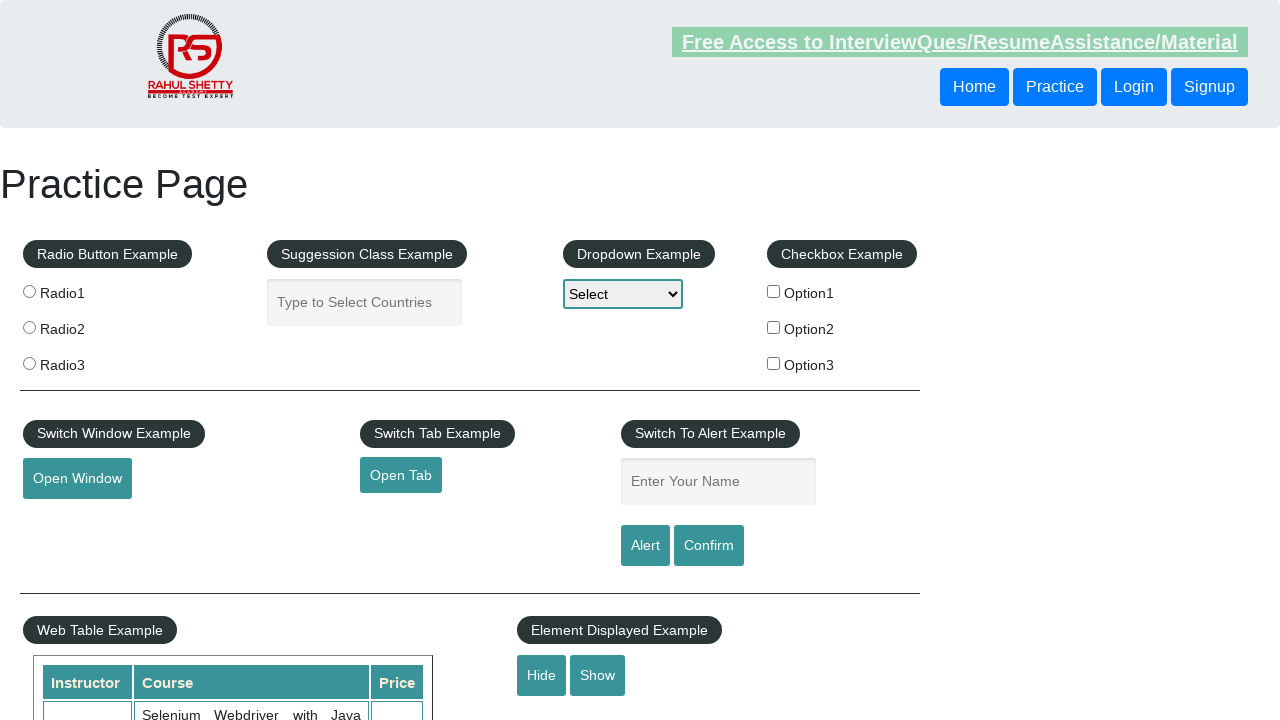

Clicked confirm button to trigger dialog at (709, 546) on #confirmbtn
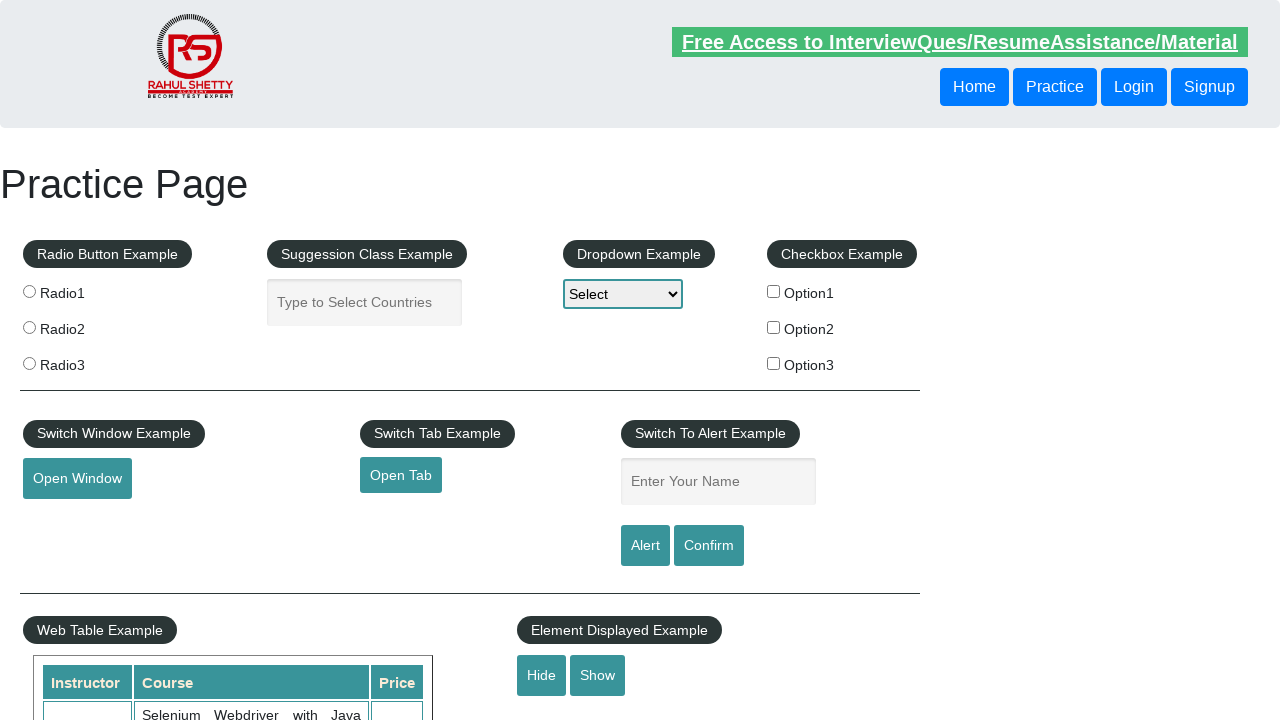

Hovered over mouse hover element at (83, 361) on #mousehover
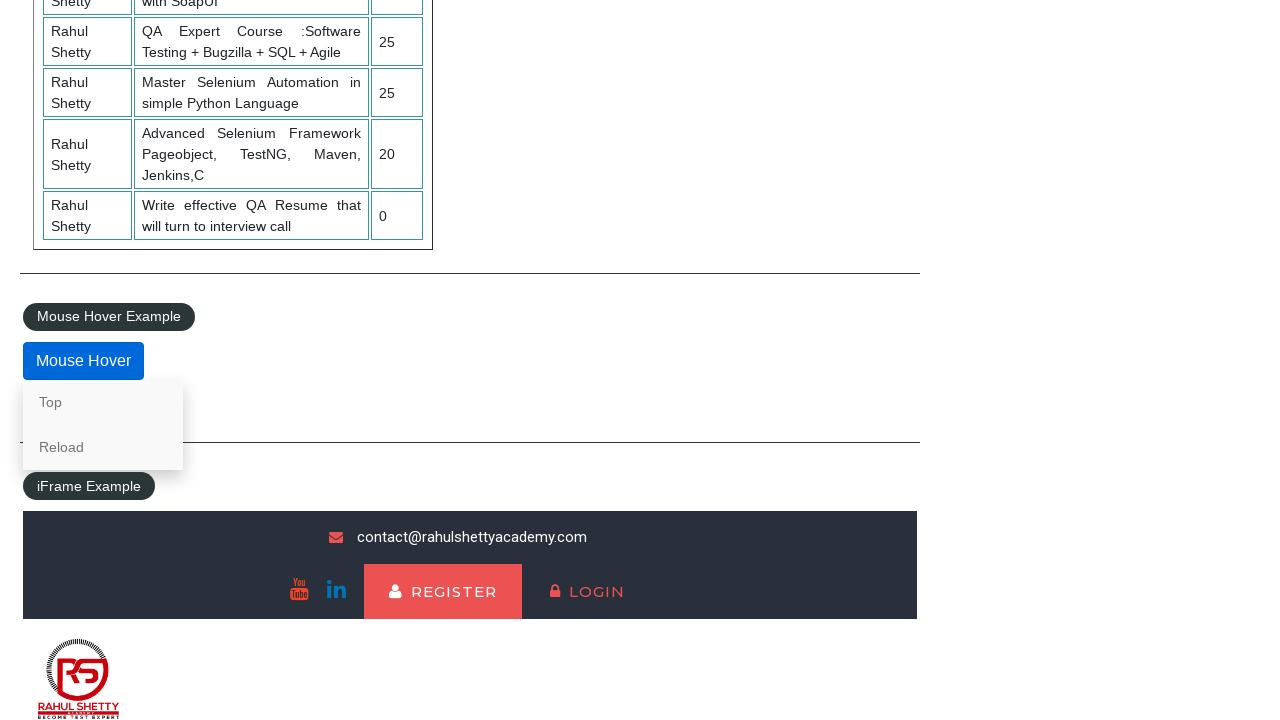

Located iframe element
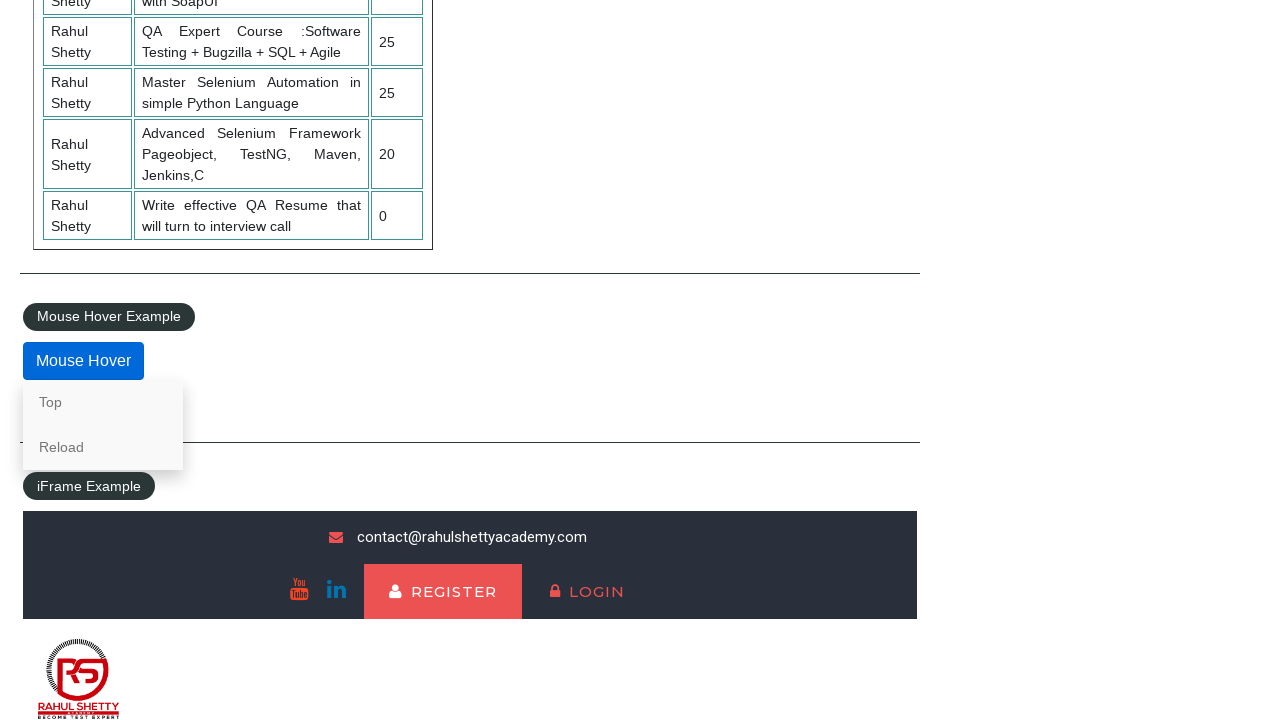

Clicked lifetime access link in iframe at (307, 675) on #courses-iframe >> internal:control=enter-frame >> li a[href*='lifetime-access']
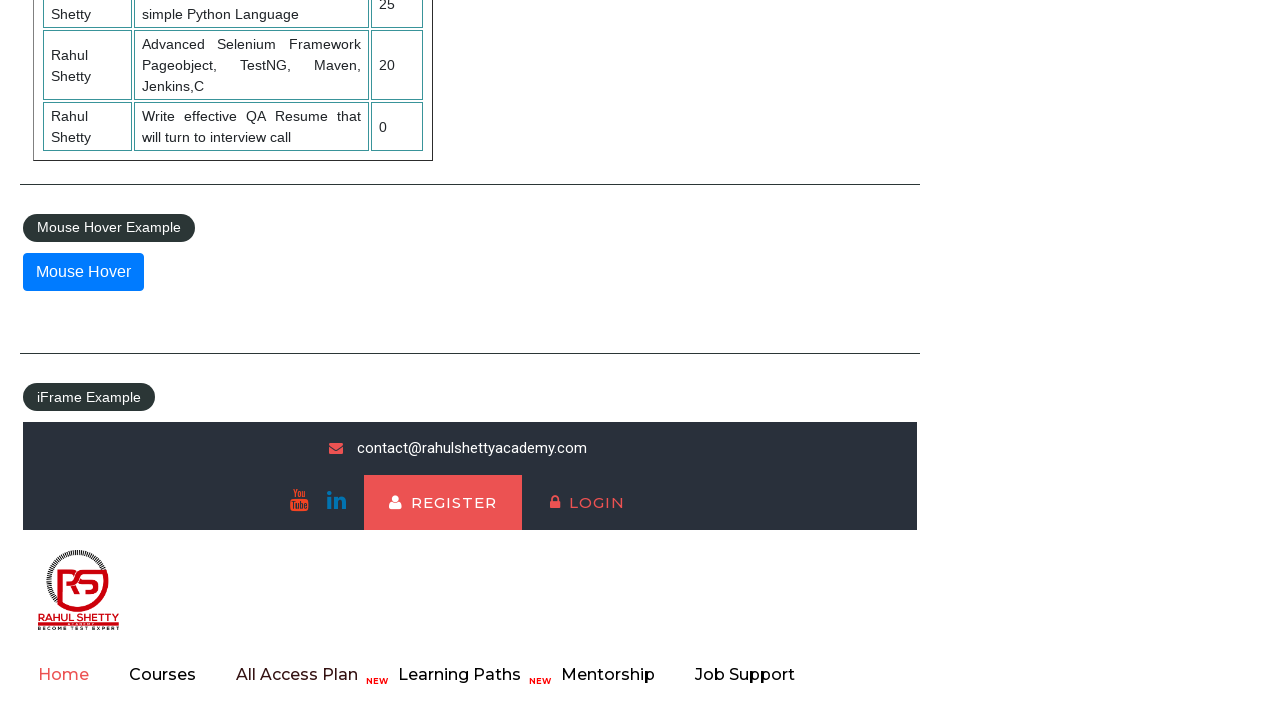

Retrieved text content from iframe element: Join 13,522 Happy Subscibers!
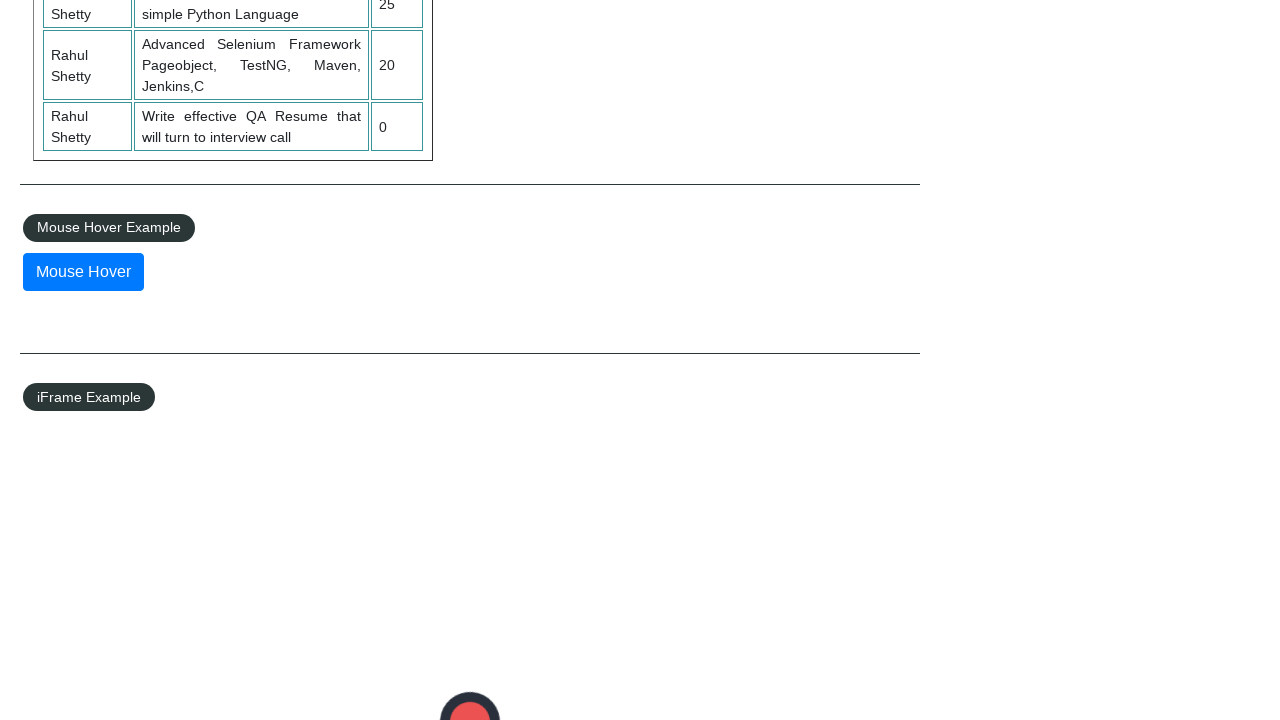

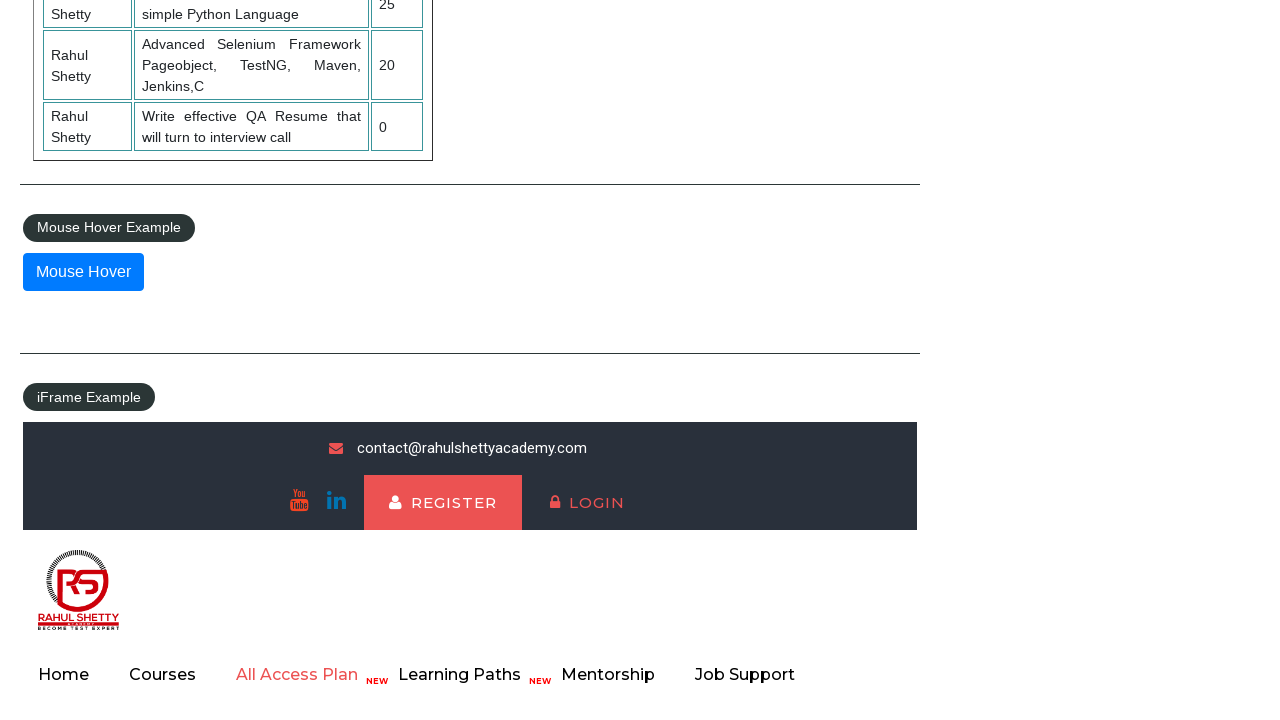